Navigates to DemoBlaze e-commerce demo site and clicks on the Sign up link to open the registration modal

Starting URL: https://demoblaze.com/

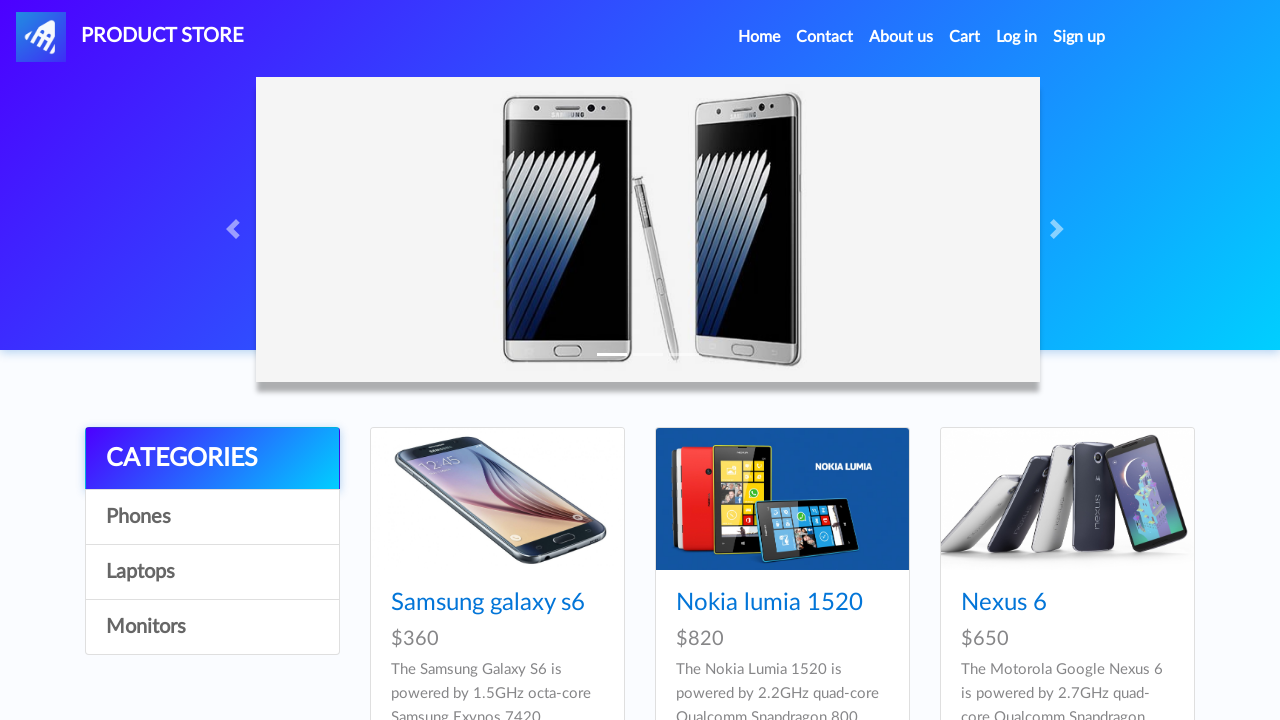

Waited for page to load - networkidle state reached
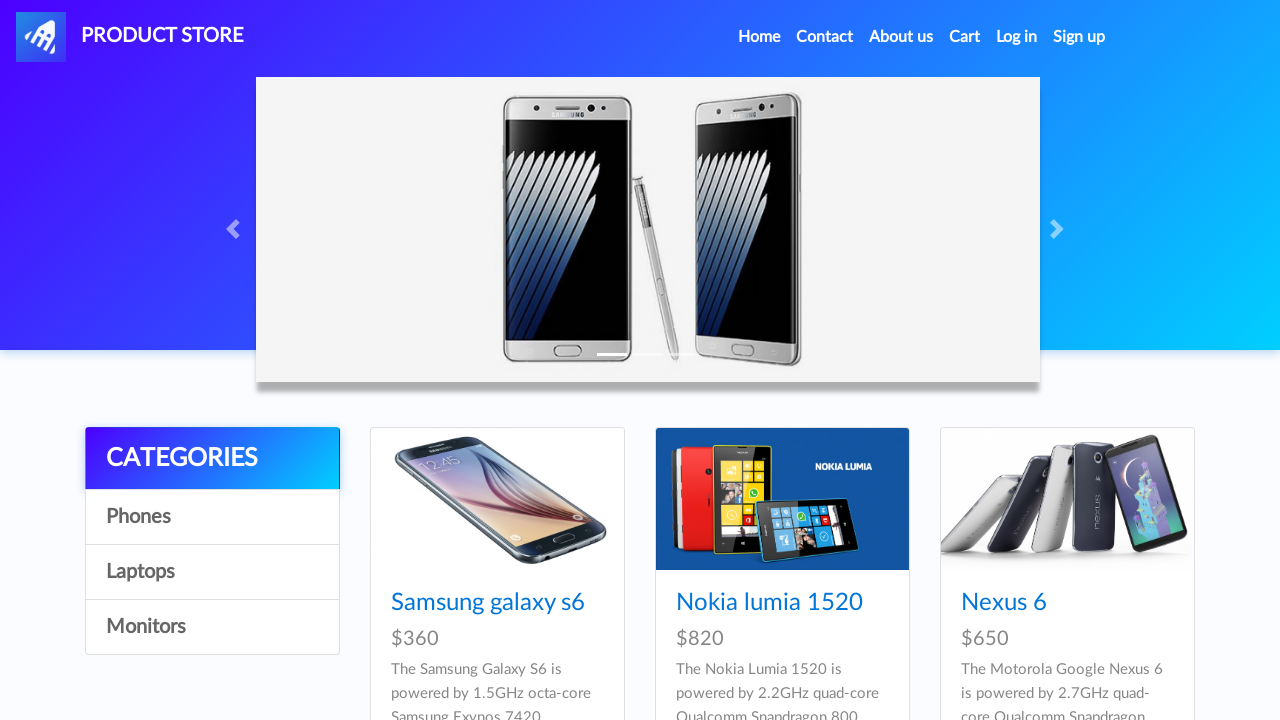

Clicked on Sign up link at (1079, 37) on xpath=//a[text()='Sign up']
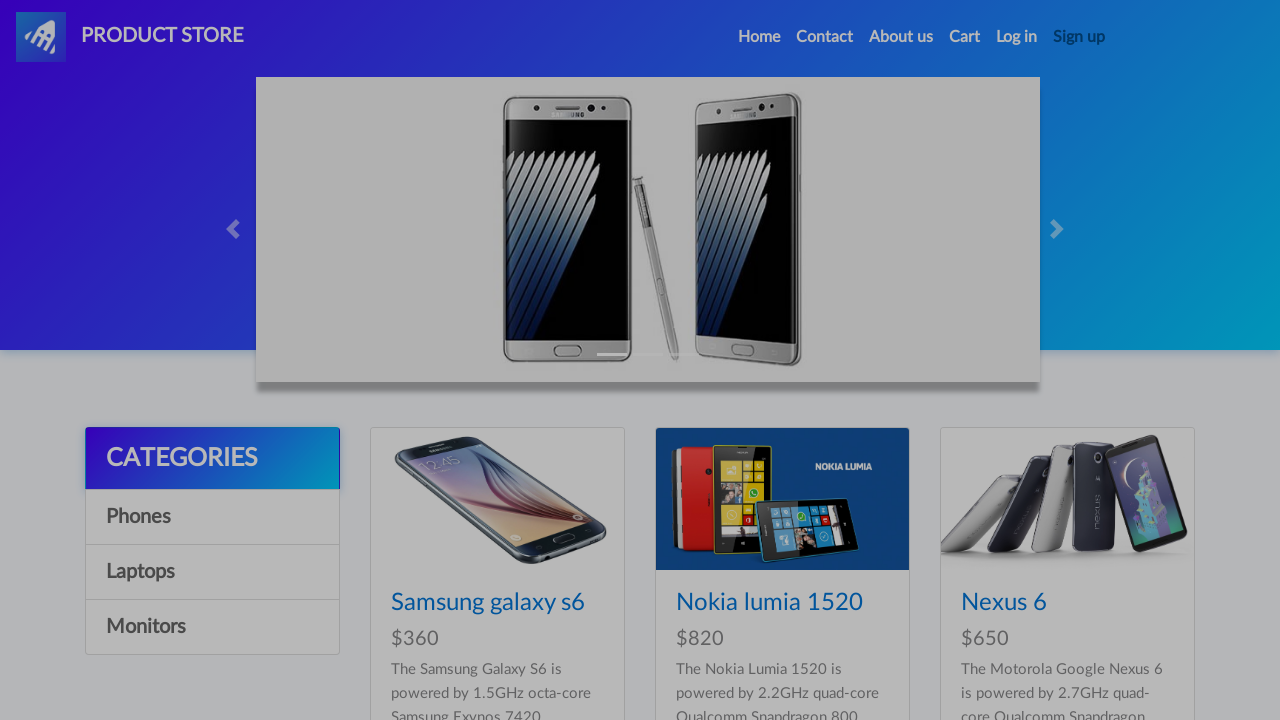

Registration modal appeared and is visible
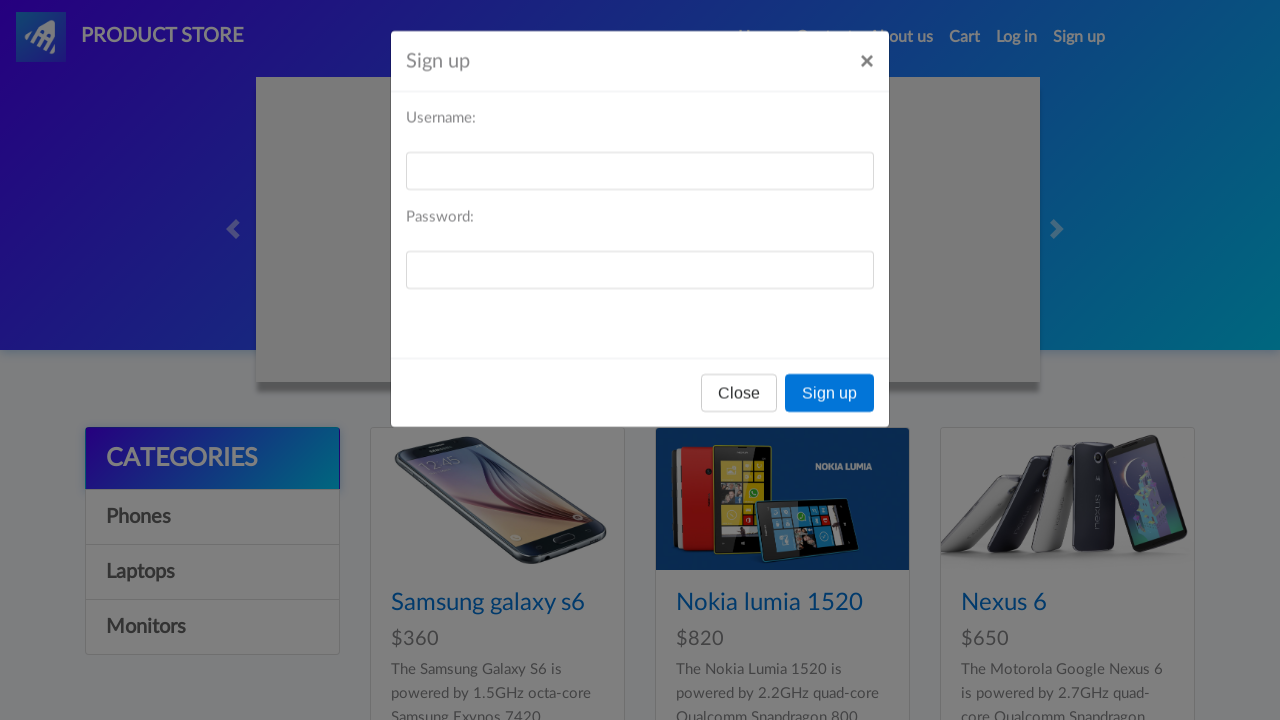

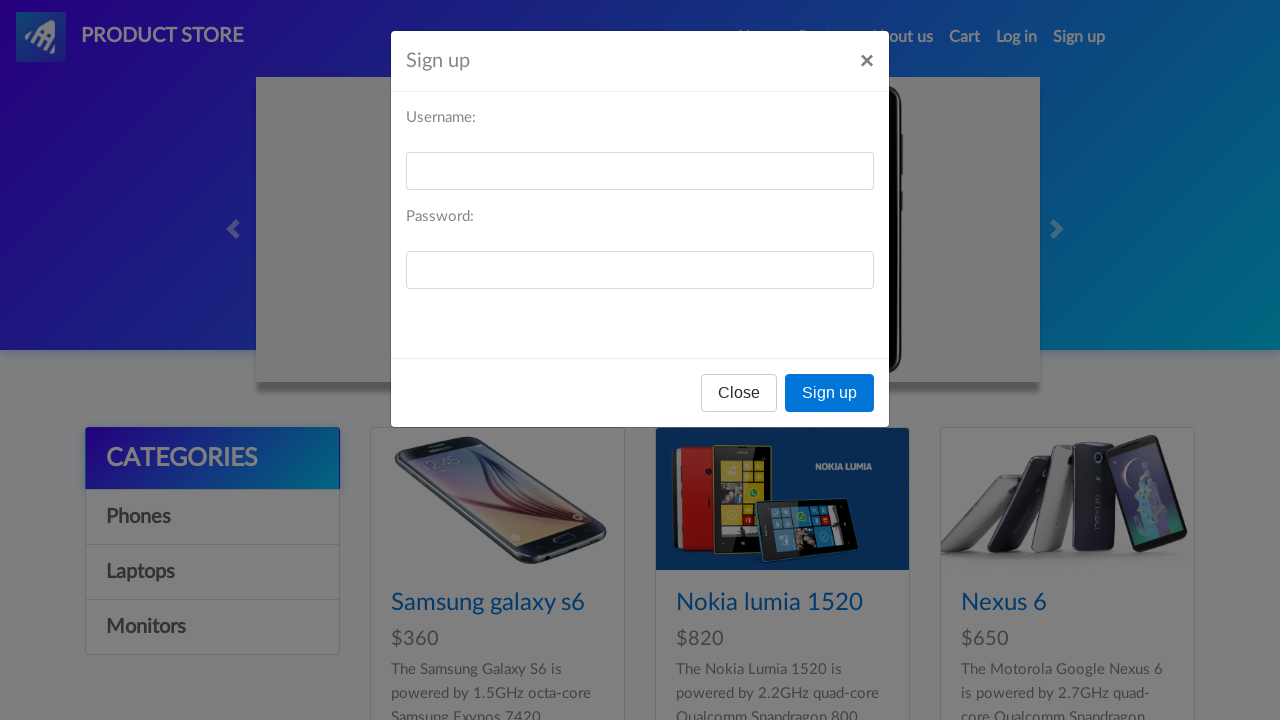